Navigates through multiple Warframe market auction pages for different weapons to check if price information is displayed

Starting URL: https://warframe.market/auctions/search?type=riven&weapon_url_name=magistar&sort_by=price_asc

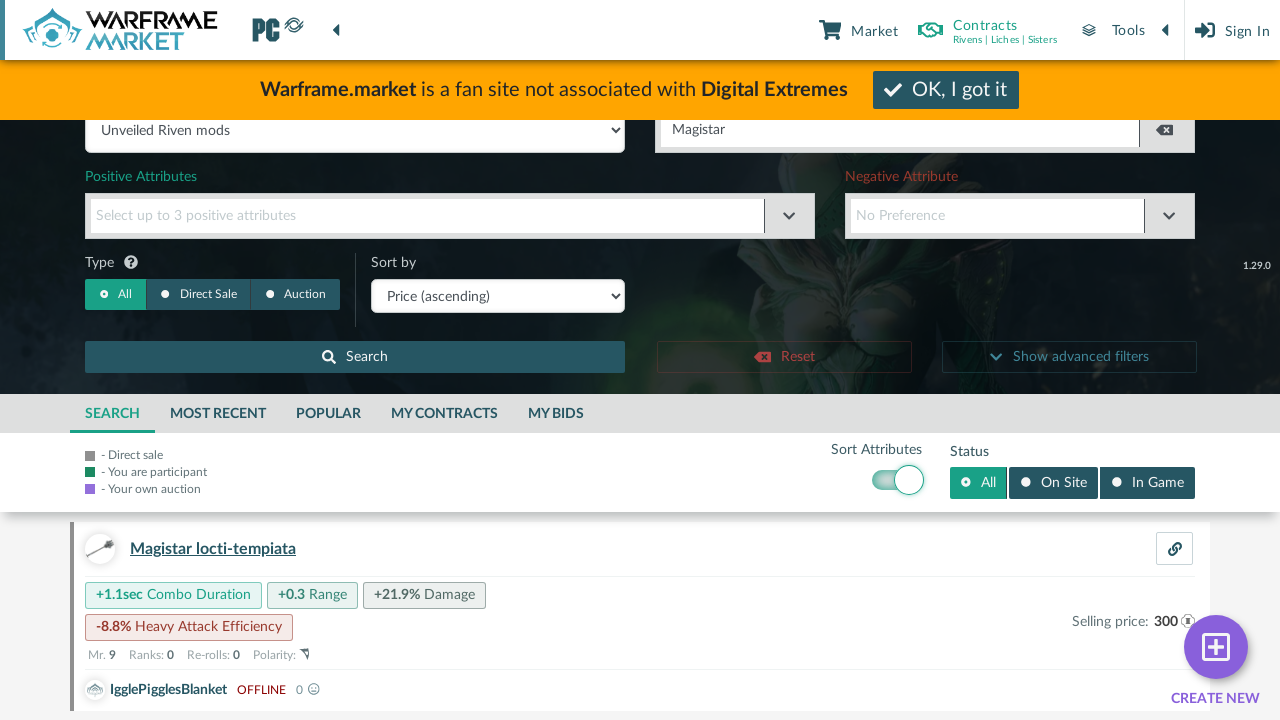

Waited for auction entry buyout elements to load on magistar page
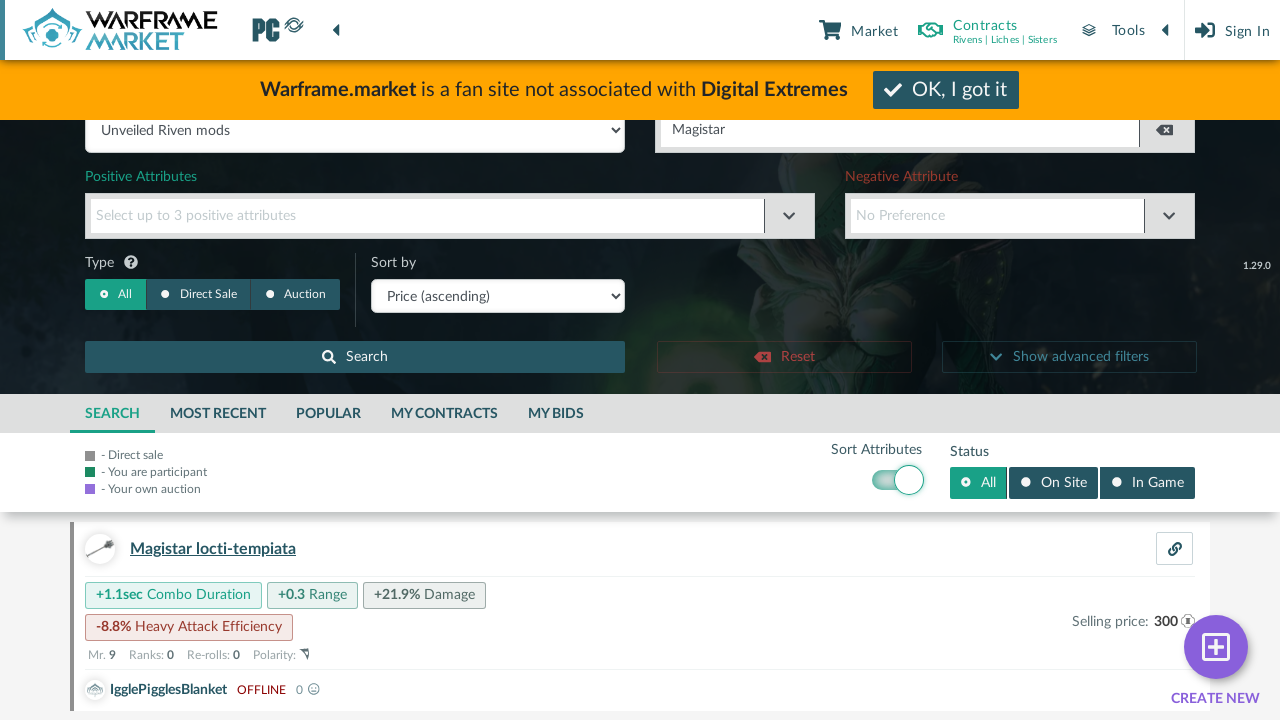

Navigated to Warframe market auctions page for torid weapon
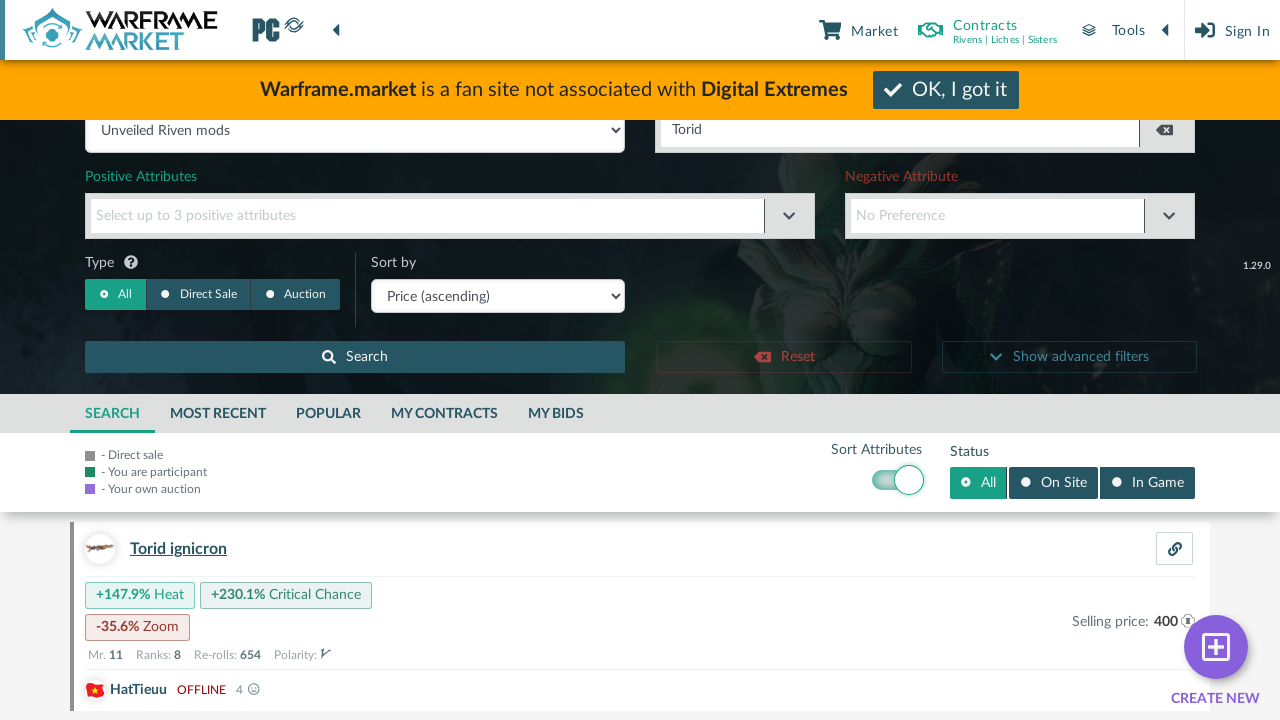

Auction entries loaded for torid weapon
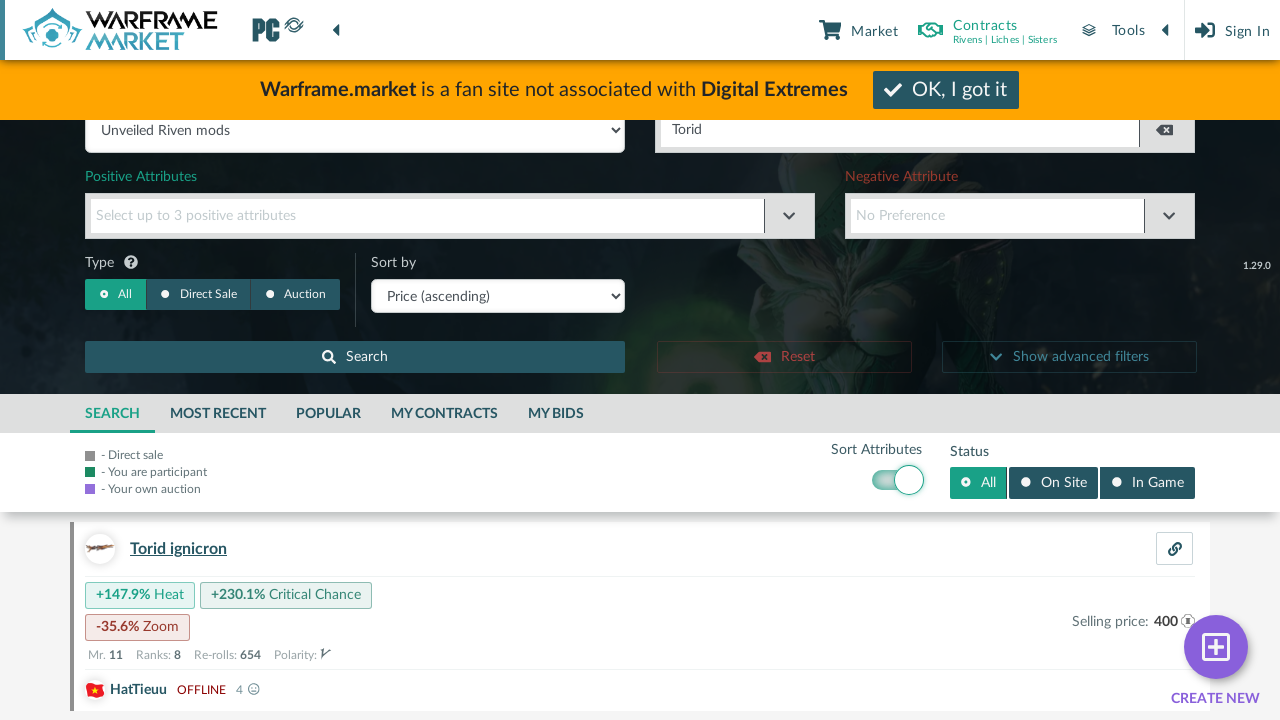

Navigated to Warframe market auctions page for verglas weapon
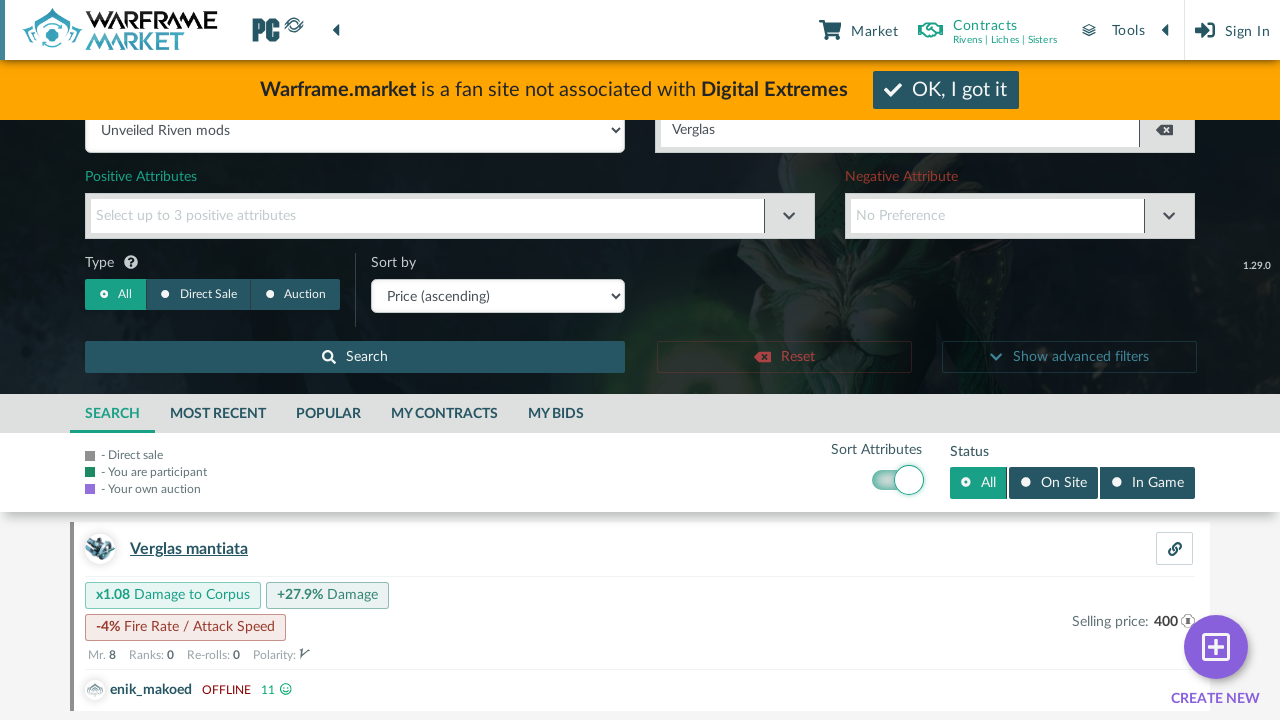

Auction entries loaded for verglas weapon
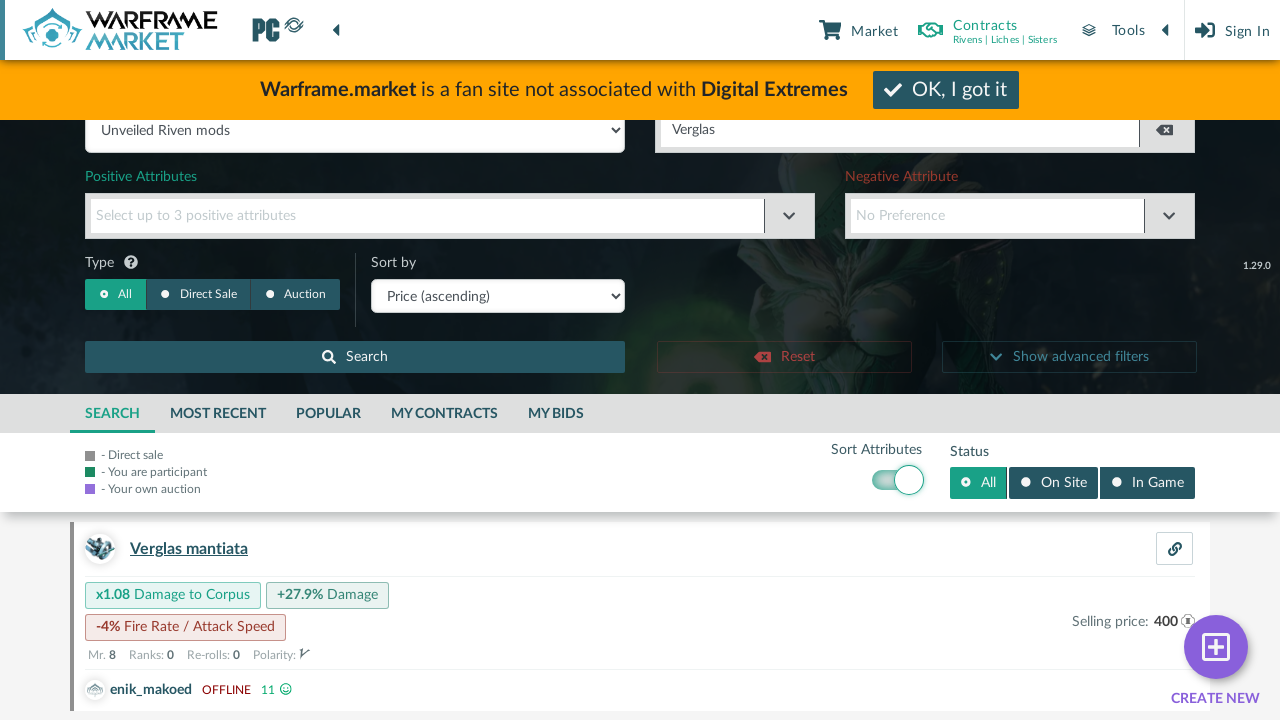

Navigated to Warframe market auctions page for ocucor weapon
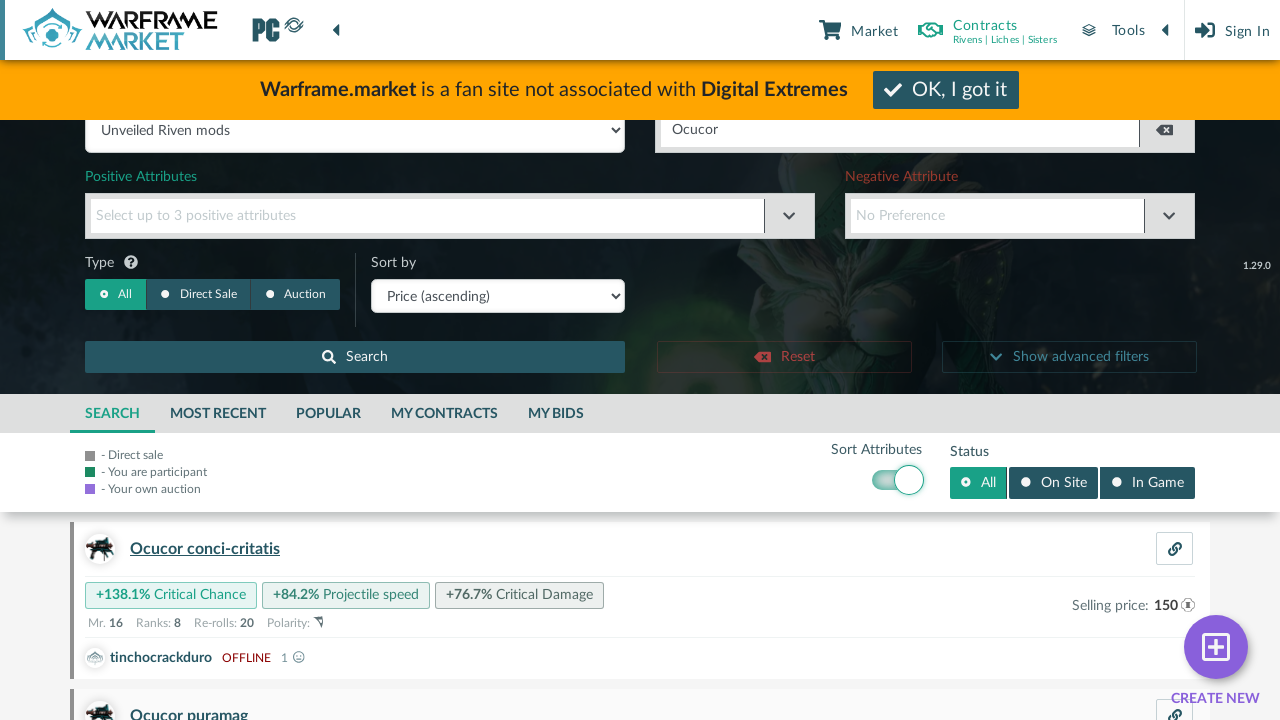

Auction entries loaded for ocucor weapon
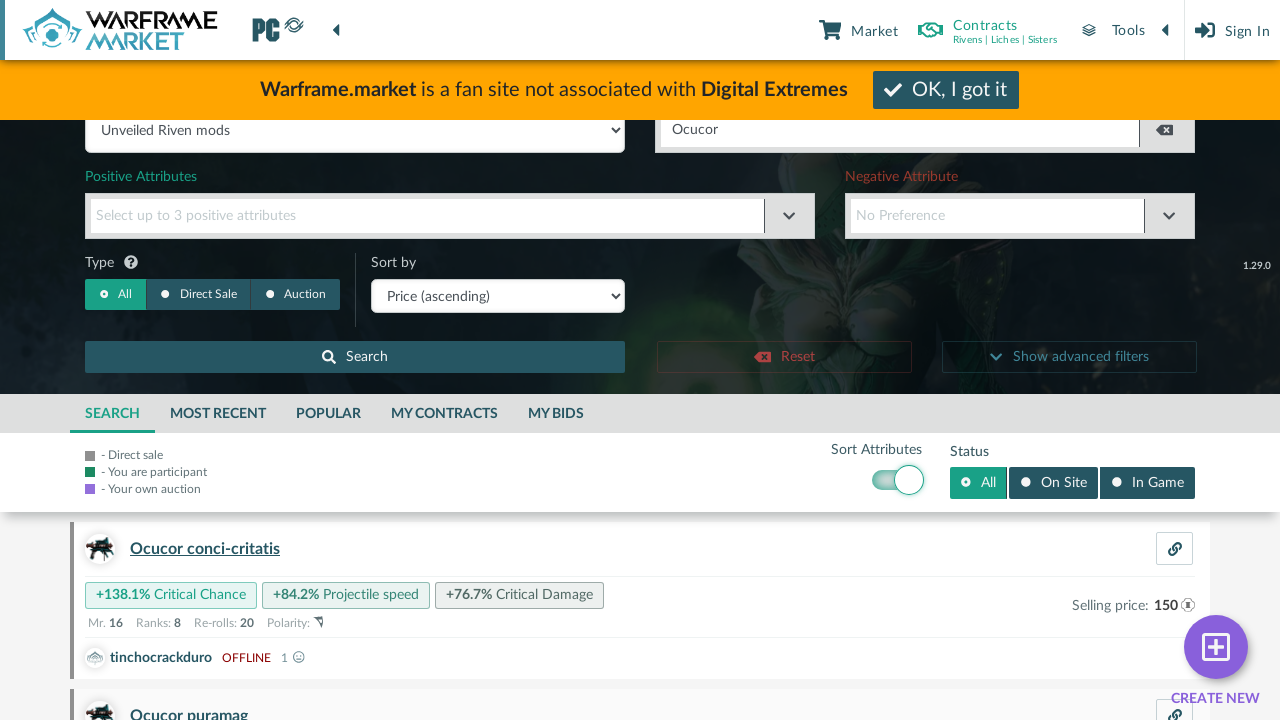

Navigated to Warframe market auctions page for dual_toxocyst weapon
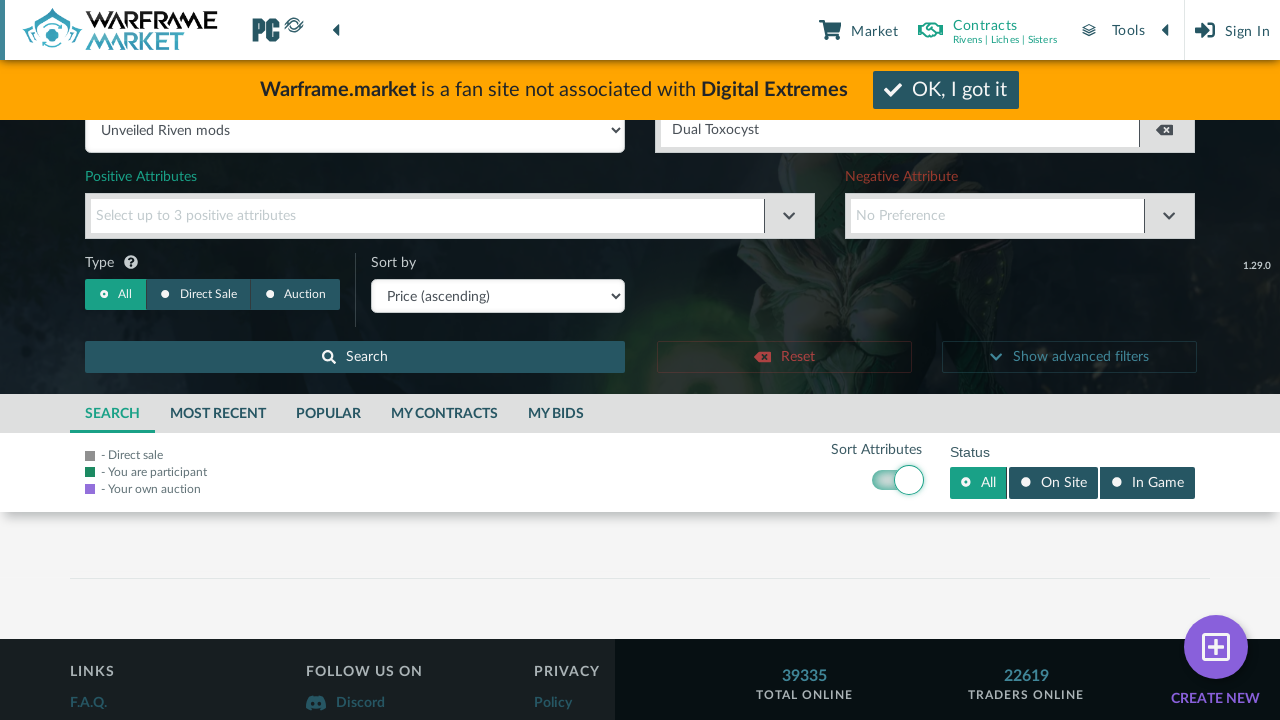

Auction entries loaded for dual_toxocyst weapon
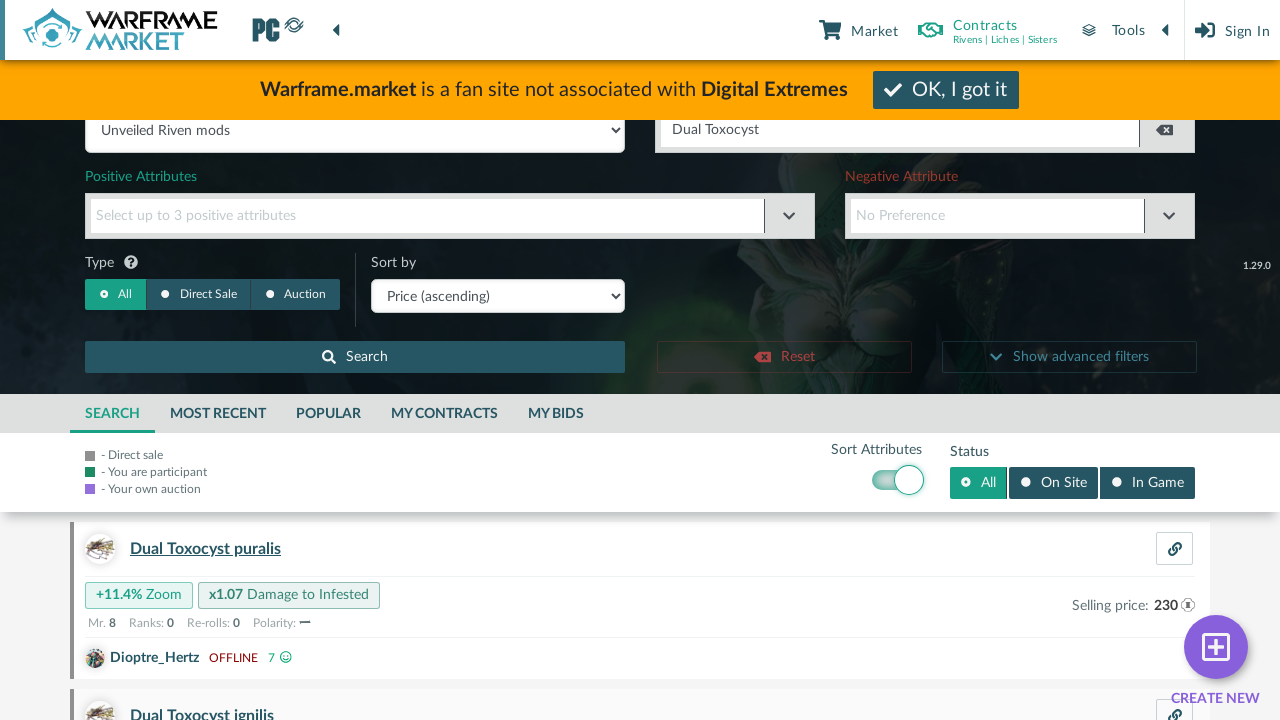

Navigated to Warframe market auctions page for ceramic_dagger weapon
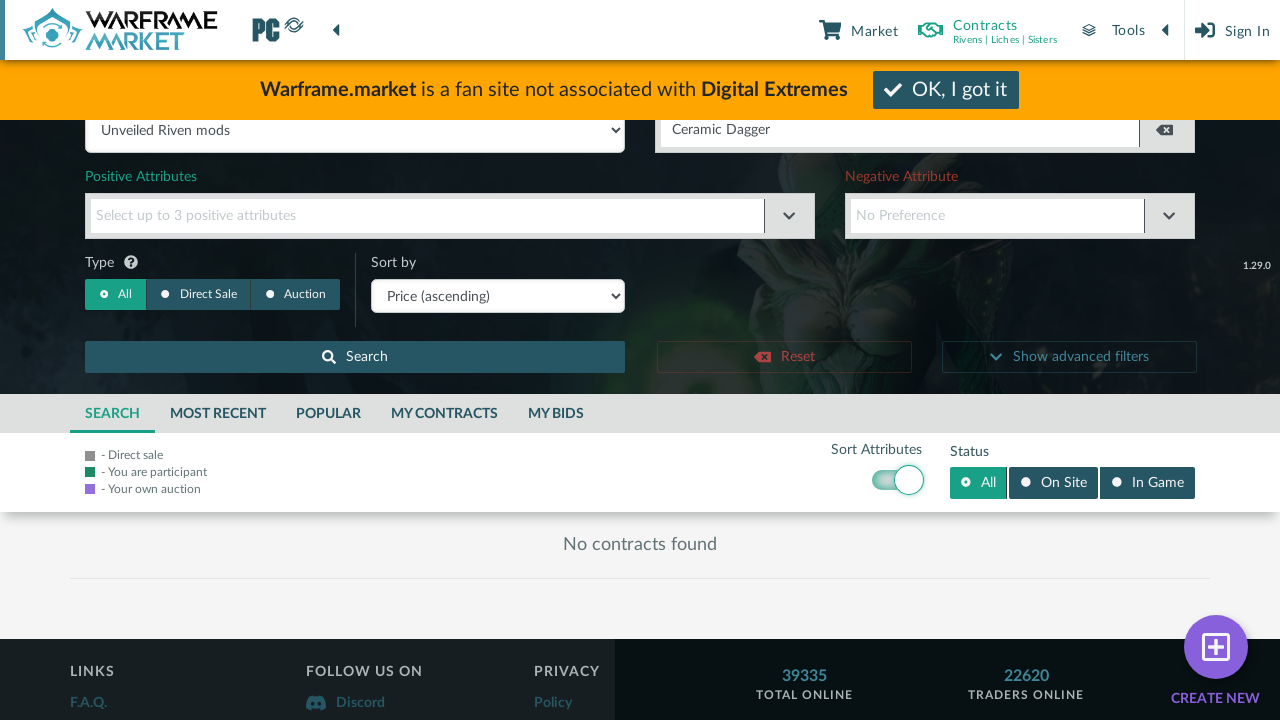

No auction entries found for ceramic_dagger weapon, continuing to next
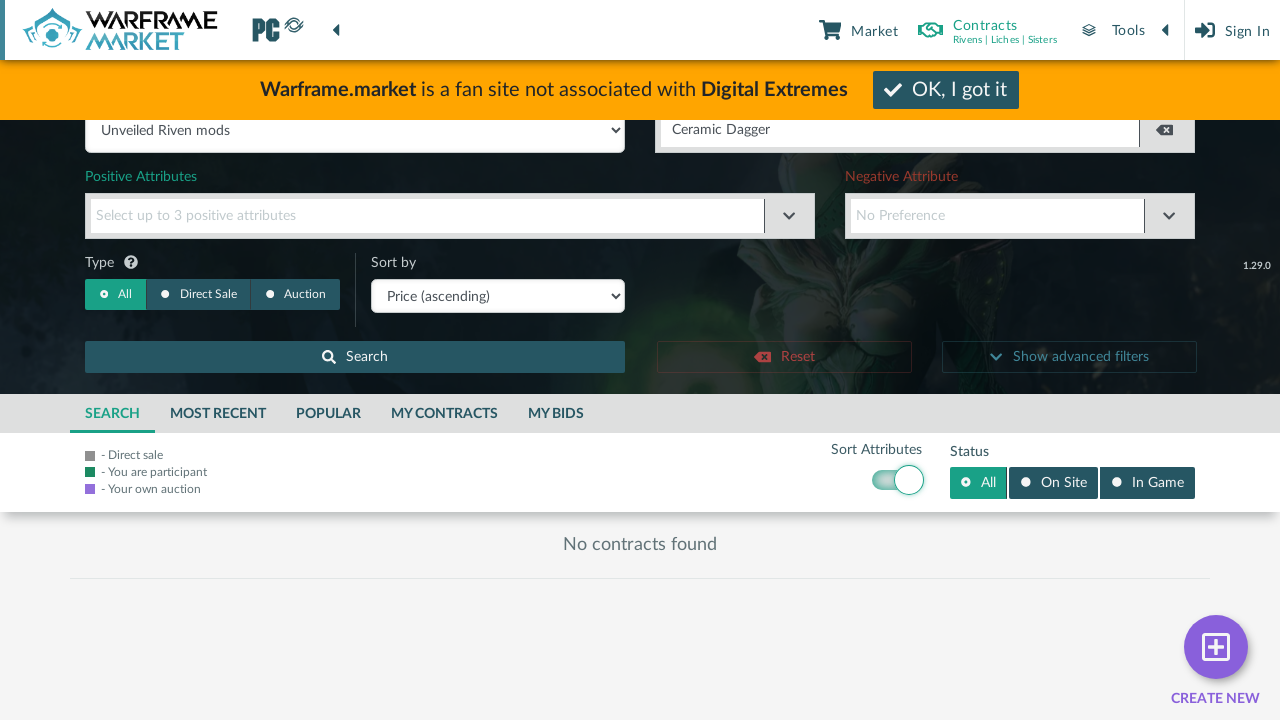

Navigated to Warframe market auctions page for burston weapon
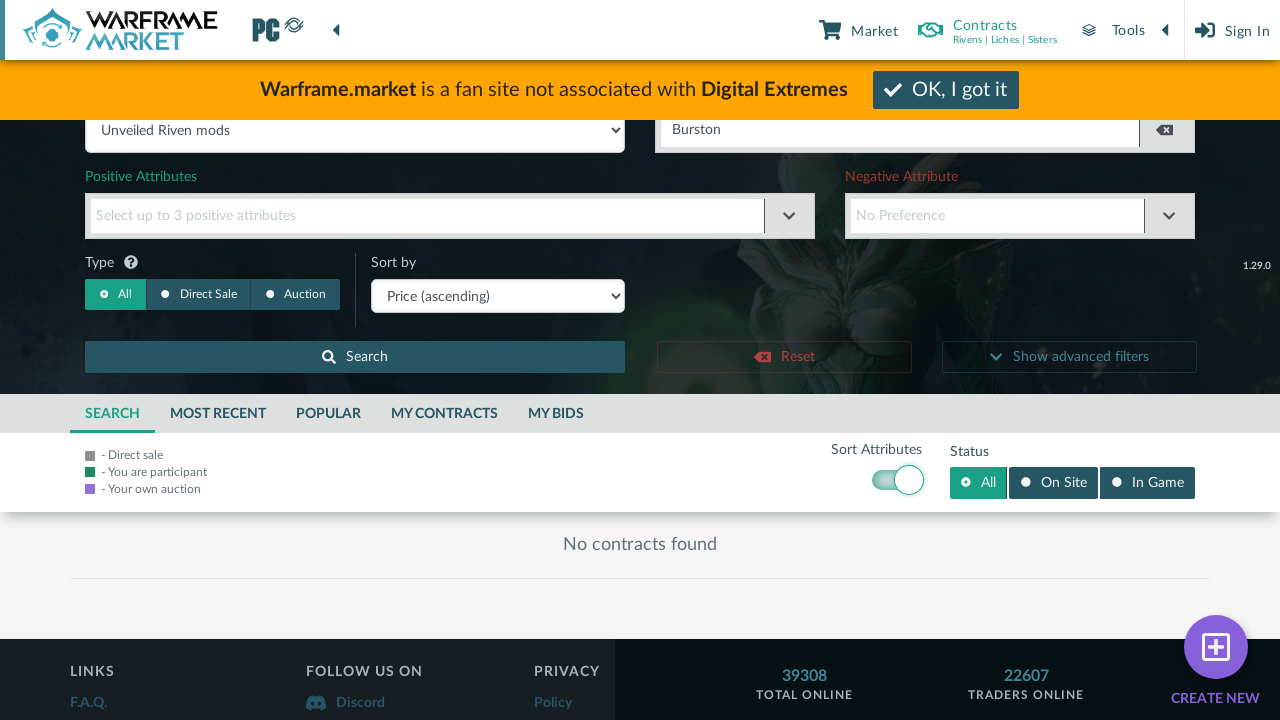

No auction entries found for burston weapon, continuing to next
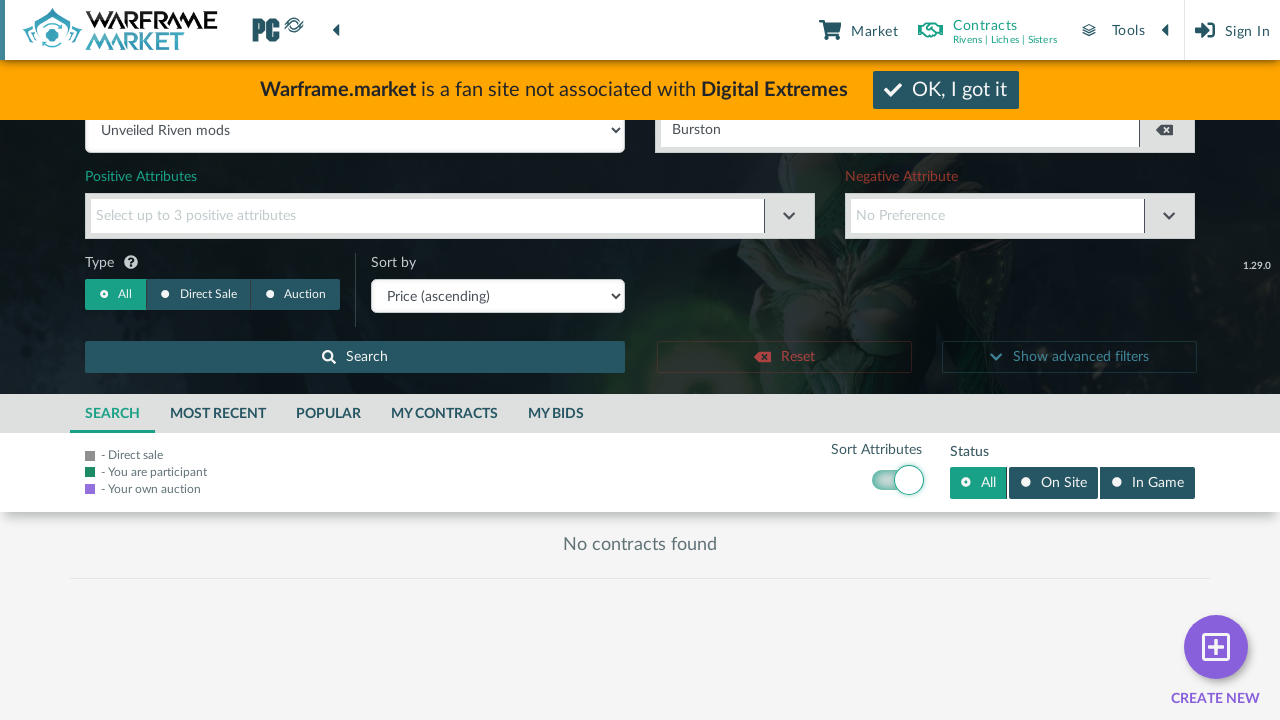

Navigated to Warframe market auctions page for bo weapon
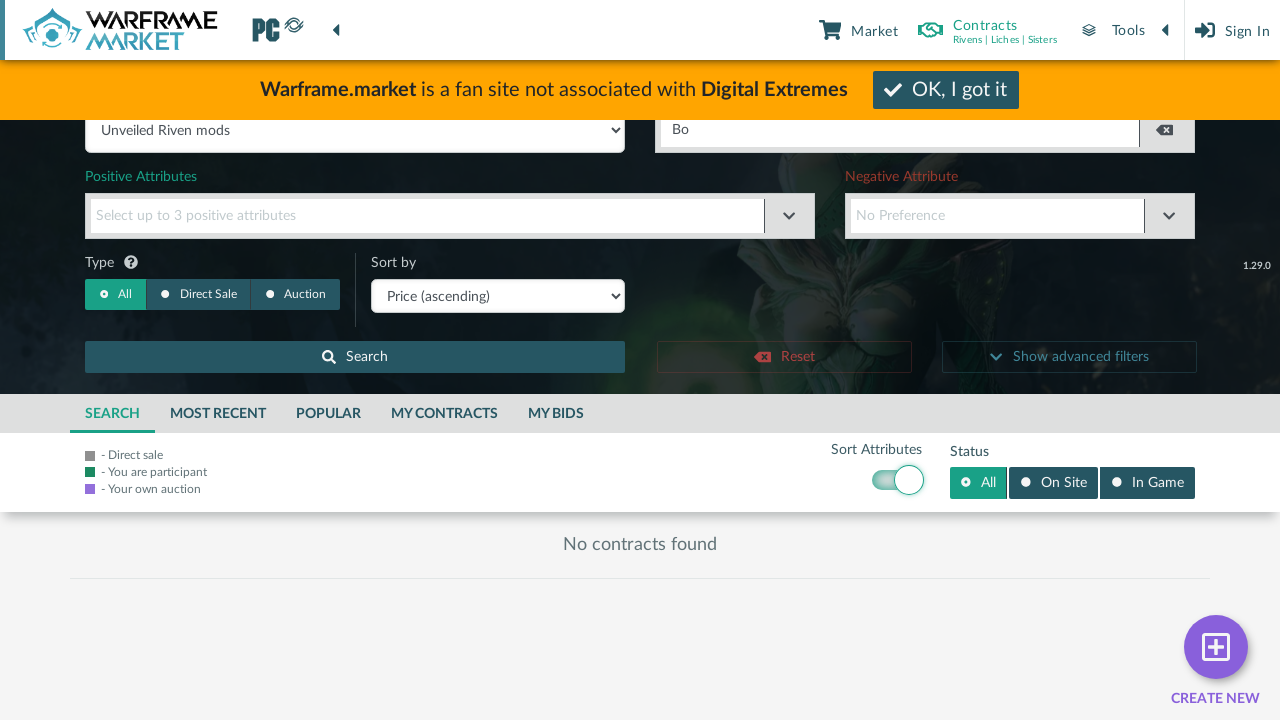

No auction entries found for bo weapon, continuing to next
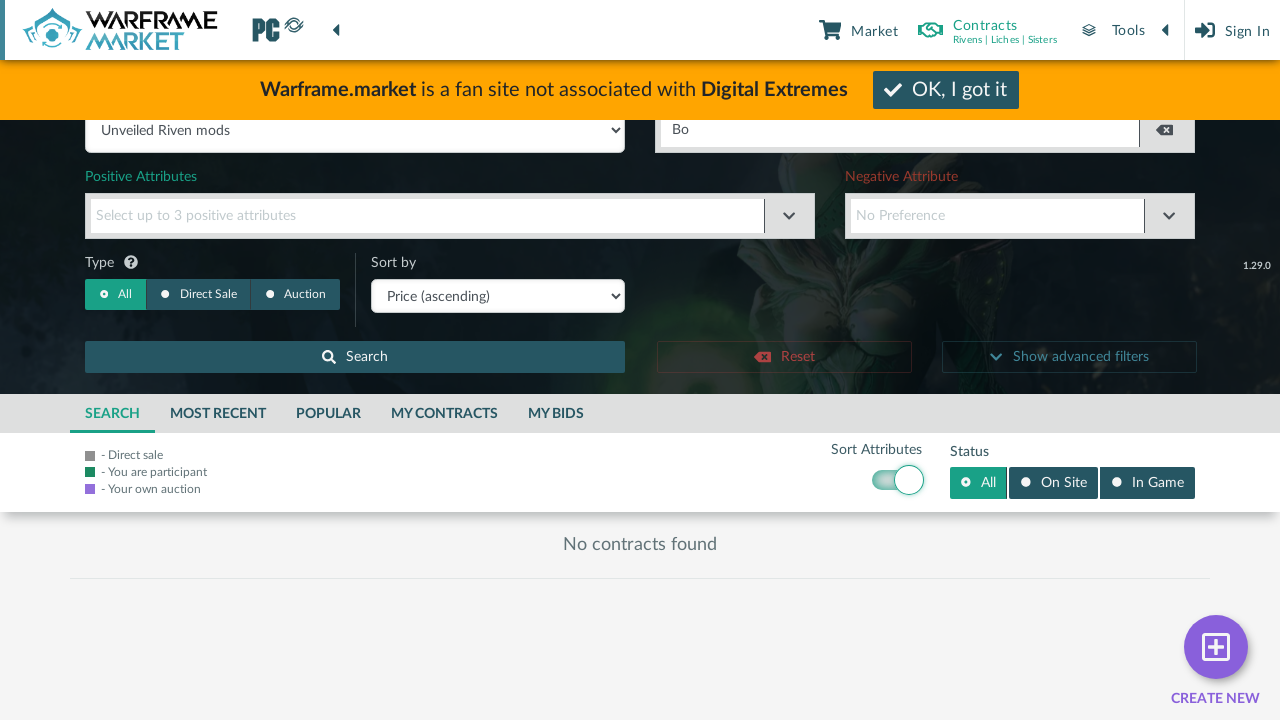

Navigated to Warframe market auctions page for glaive weapon
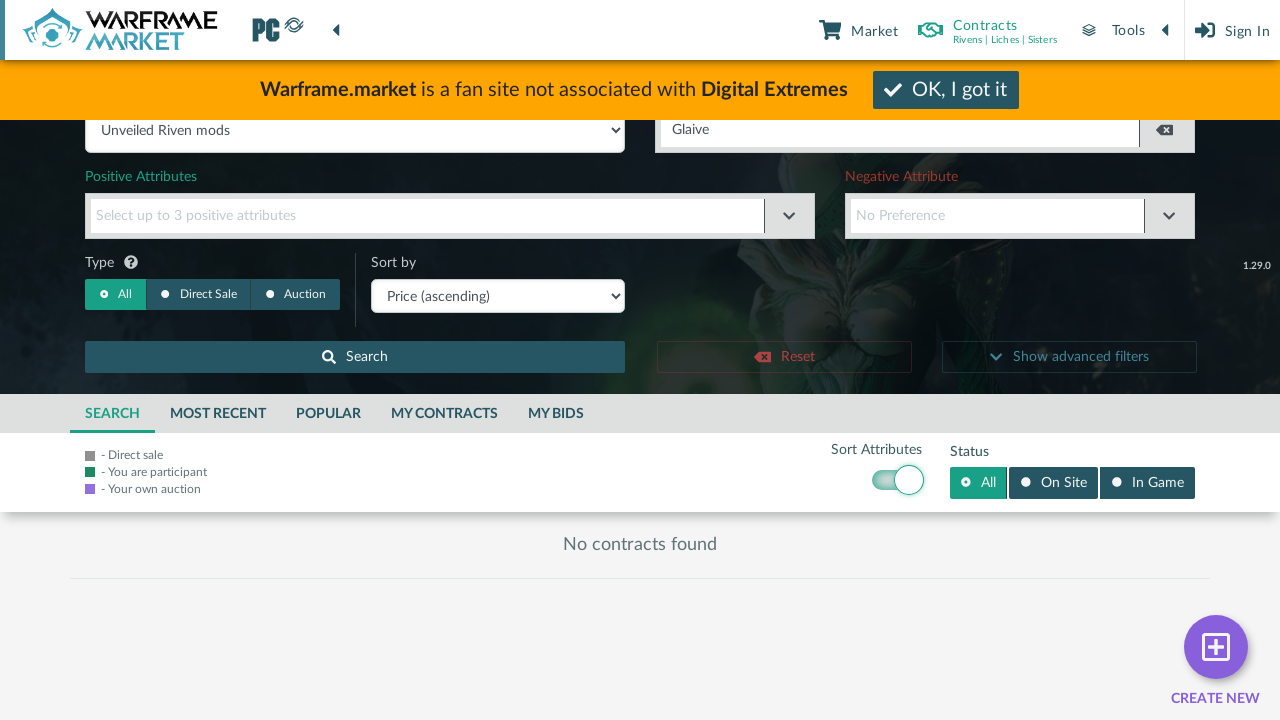

No auction entries found for glaive weapon, continuing to next
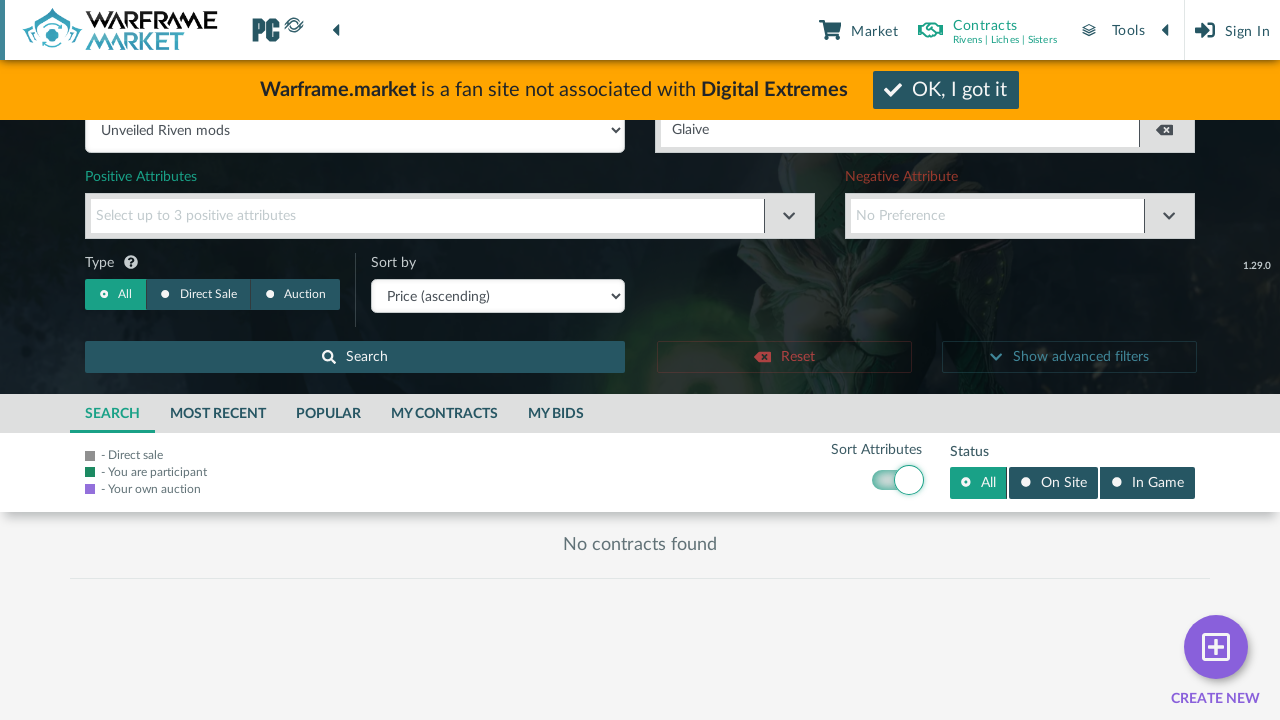

Navigated to Warframe market auctions page for okina weapon
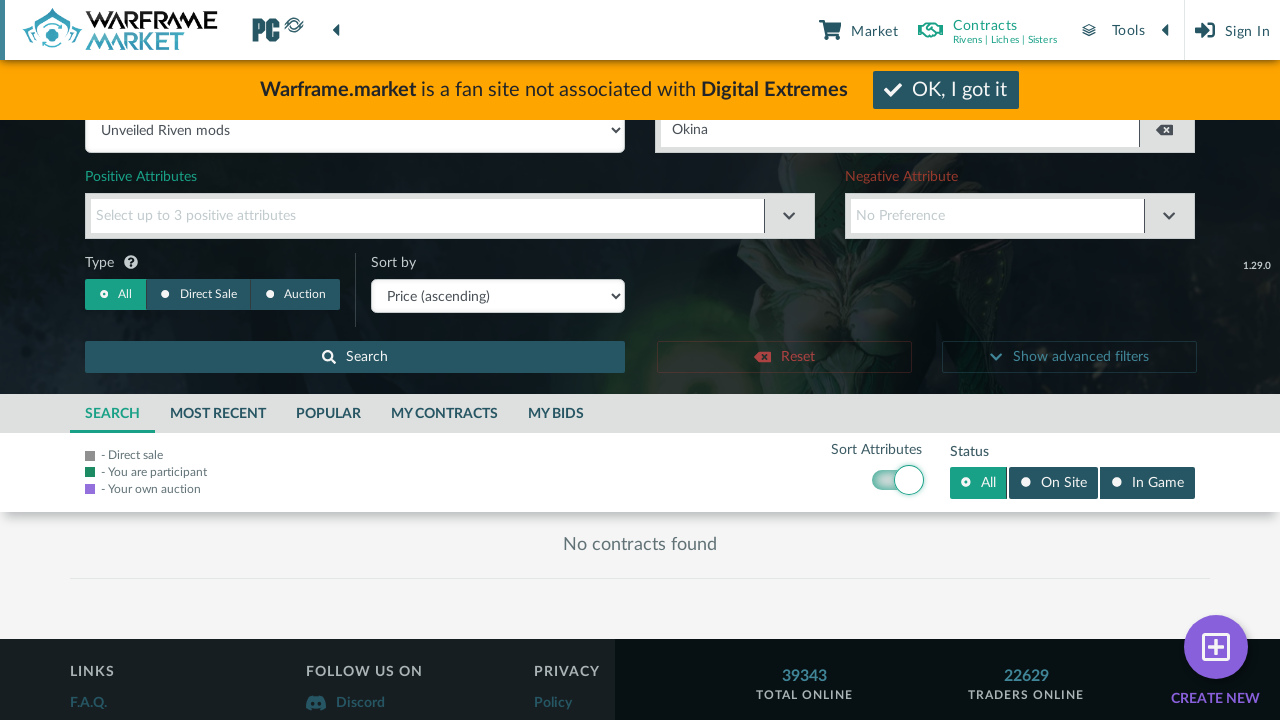

No auction entries found for okina weapon, continuing to next
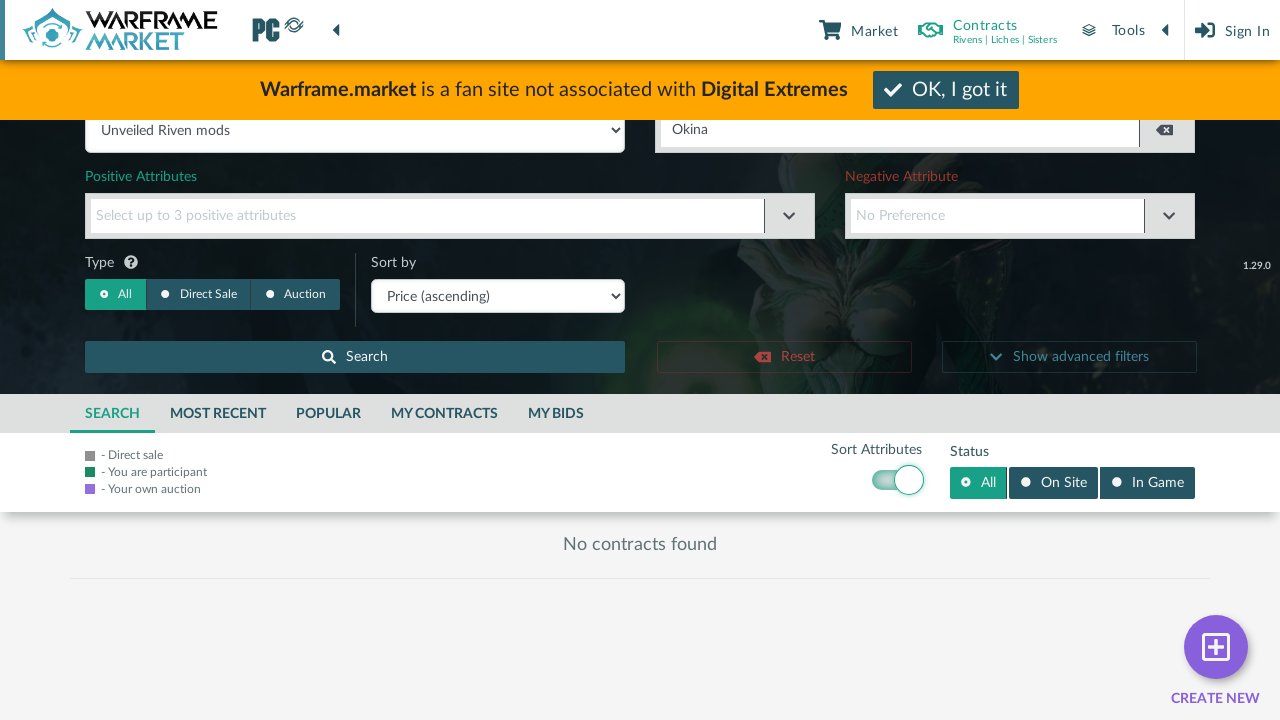

Navigated to Warframe market auctions page for latron weapon
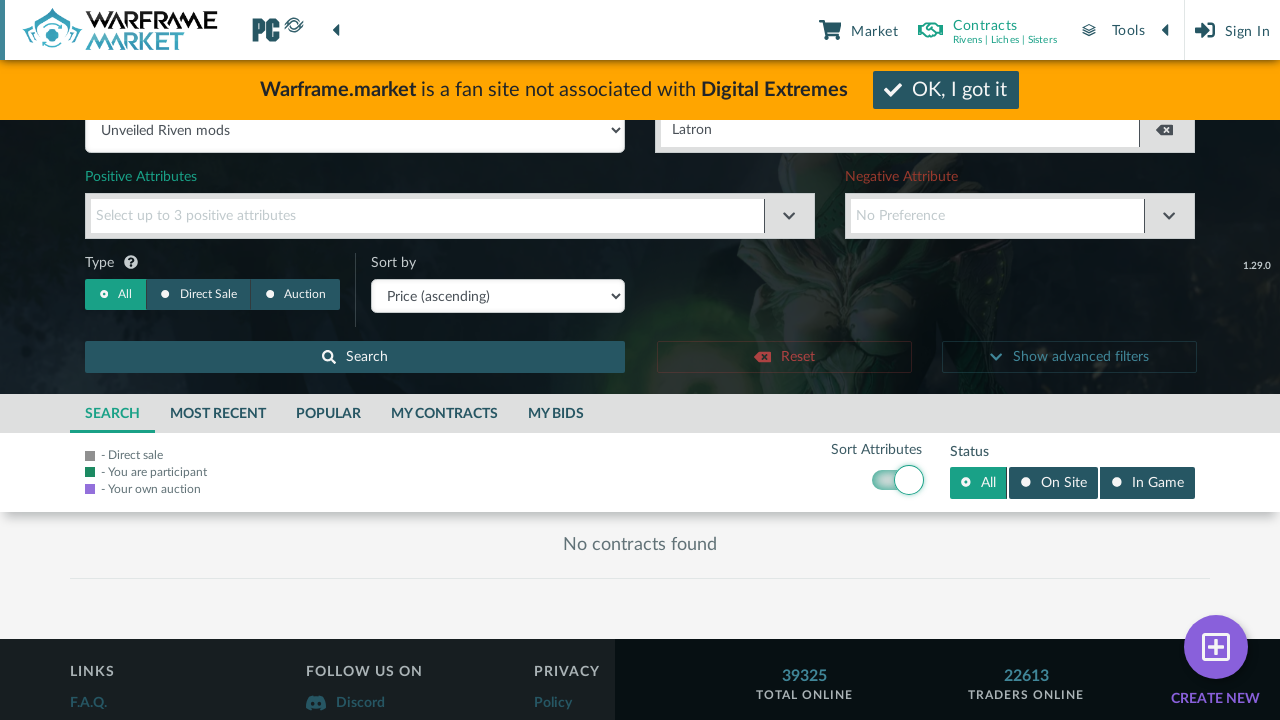

Auction entries loaded for latron weapon
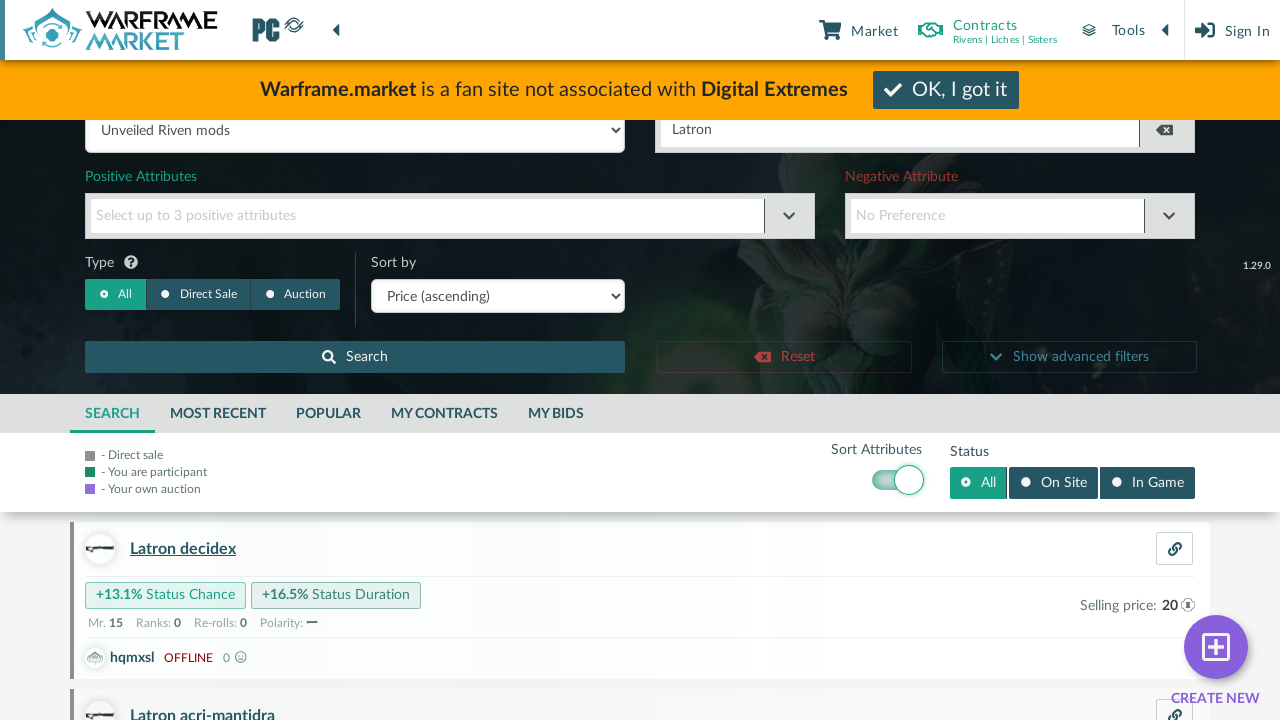

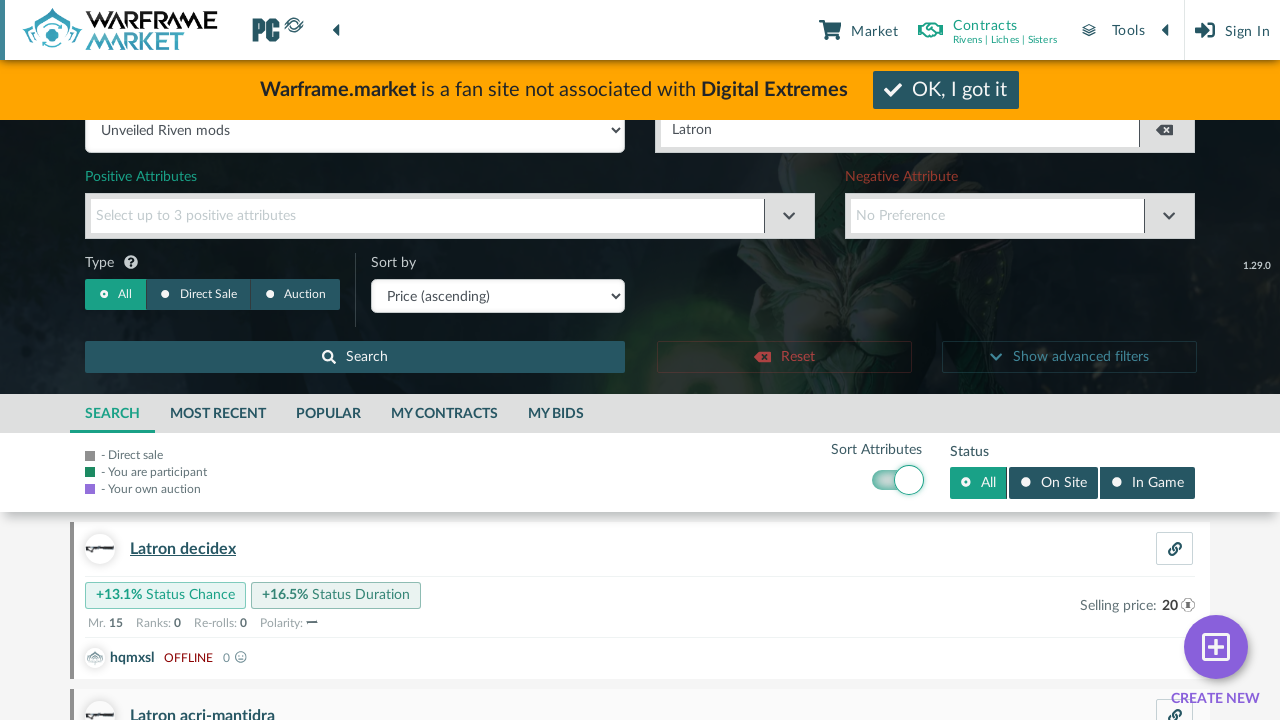